Tests deleting an existing todo item from the TodoMVC app by hovering over it and clicking the destroy button

Starting URL: https://todomvc.com/examples/react/dist/

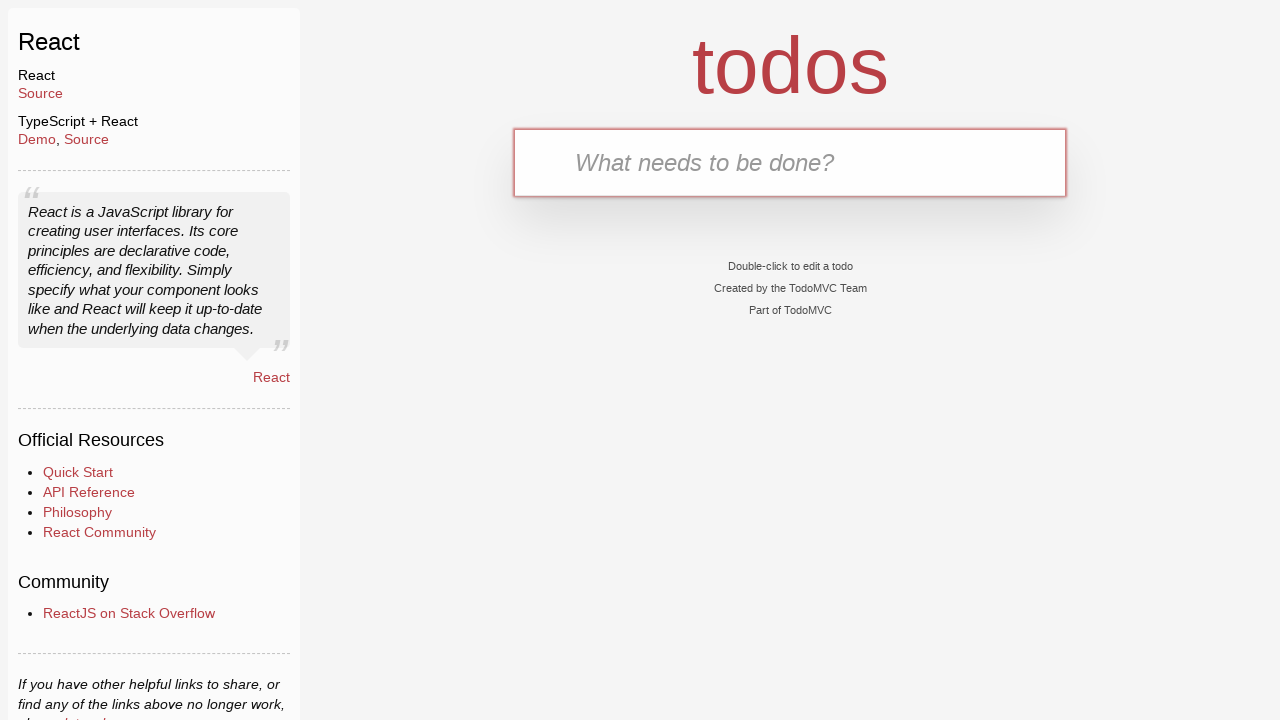

Filled new todo input field with 'To be deleted' on .new-todo
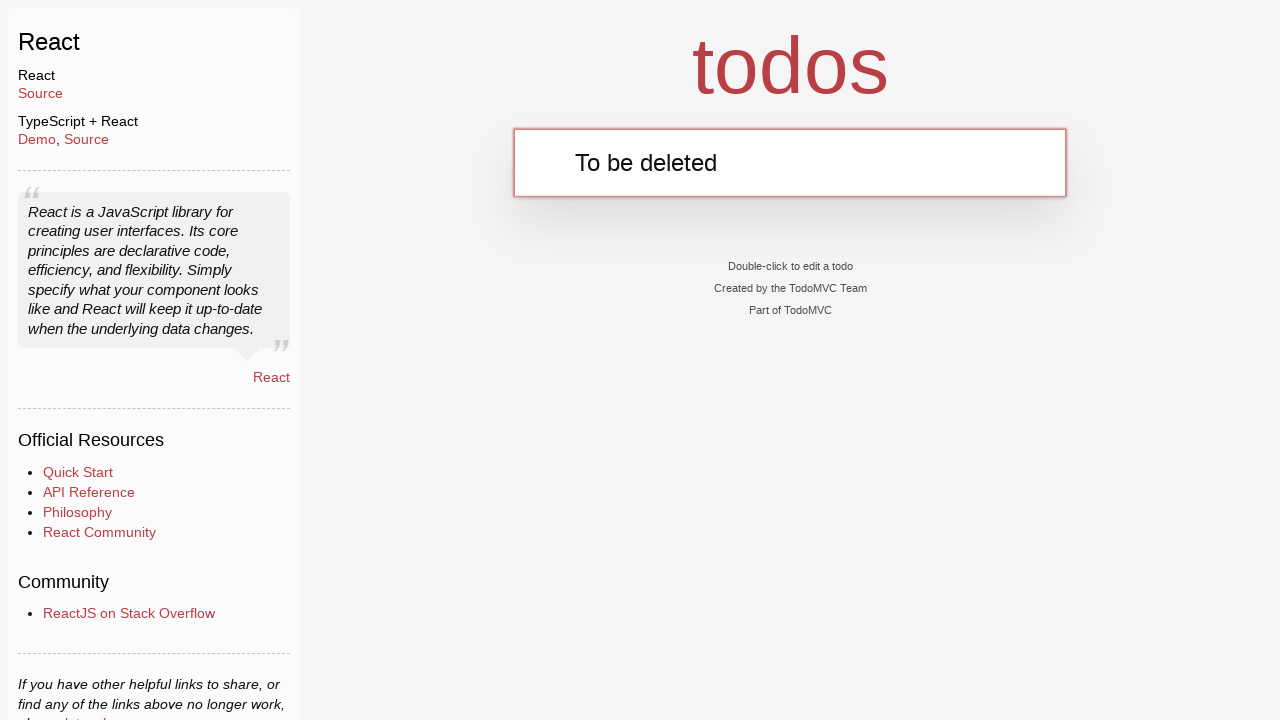

Pressed Enter to create the new todo item on .new-todo
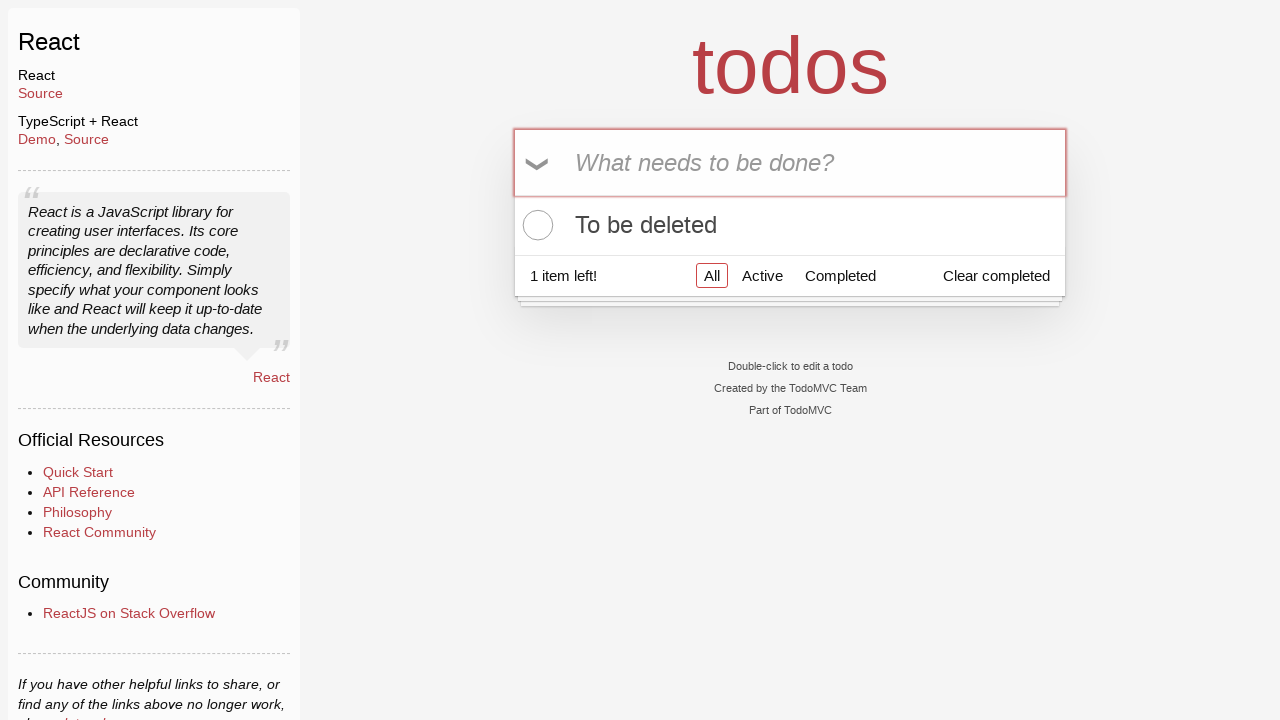

Todo item appeared in the list
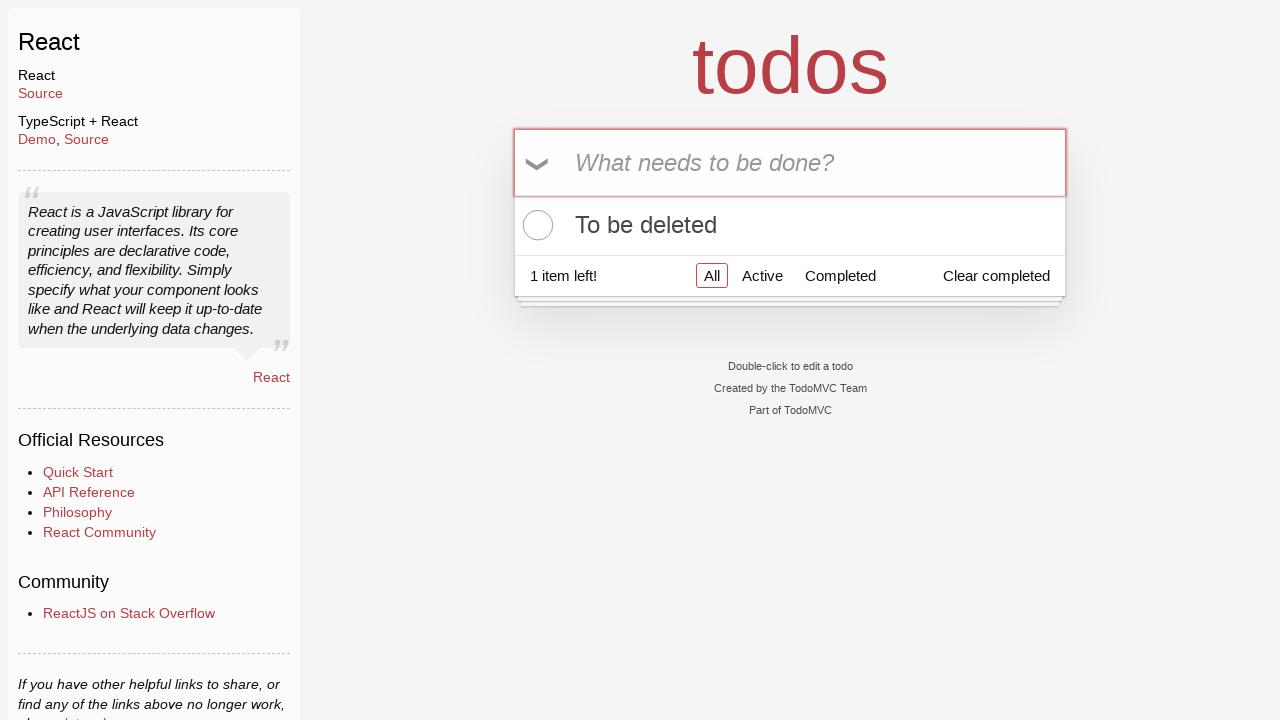

Hovered over the todo item to reveal the destroy button at (790, 225) on .todo-list li >> internal:has-text="To be deleted"i
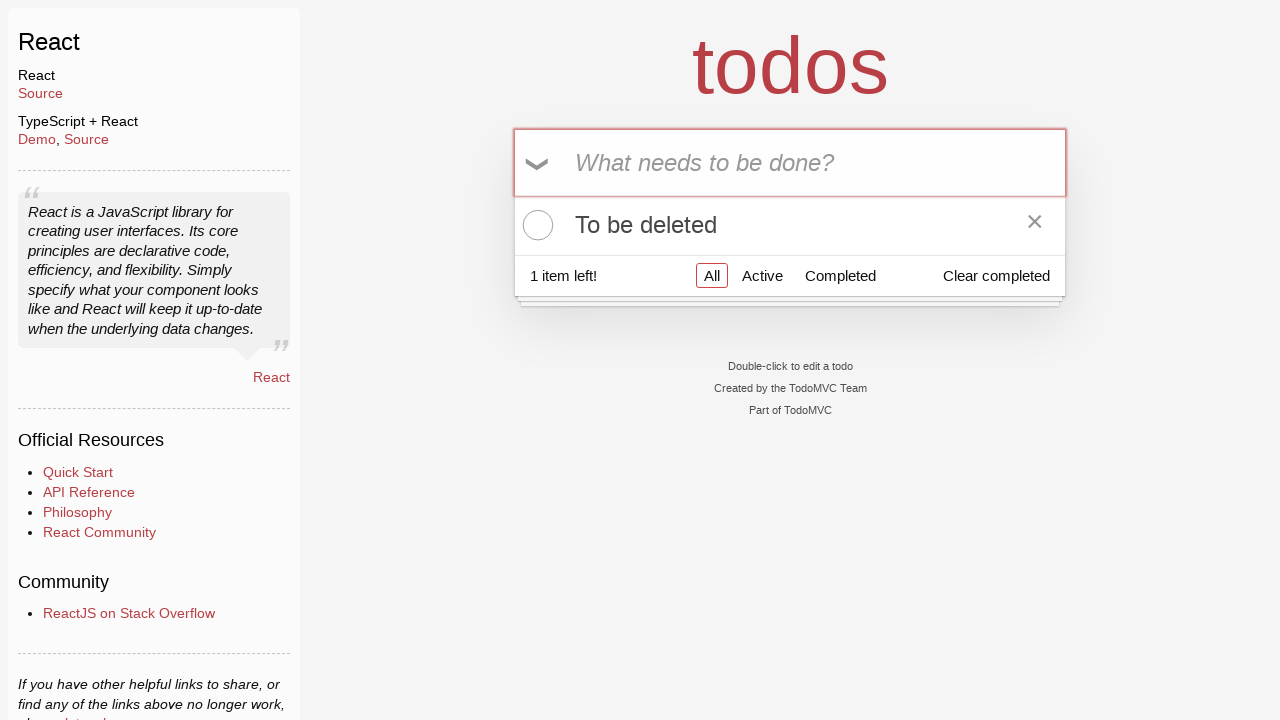

Clicked the destroy button to delete the todo item at (1035, 225) on .todo-list li >> internal:has-text="To be deleted"i >> .destroy
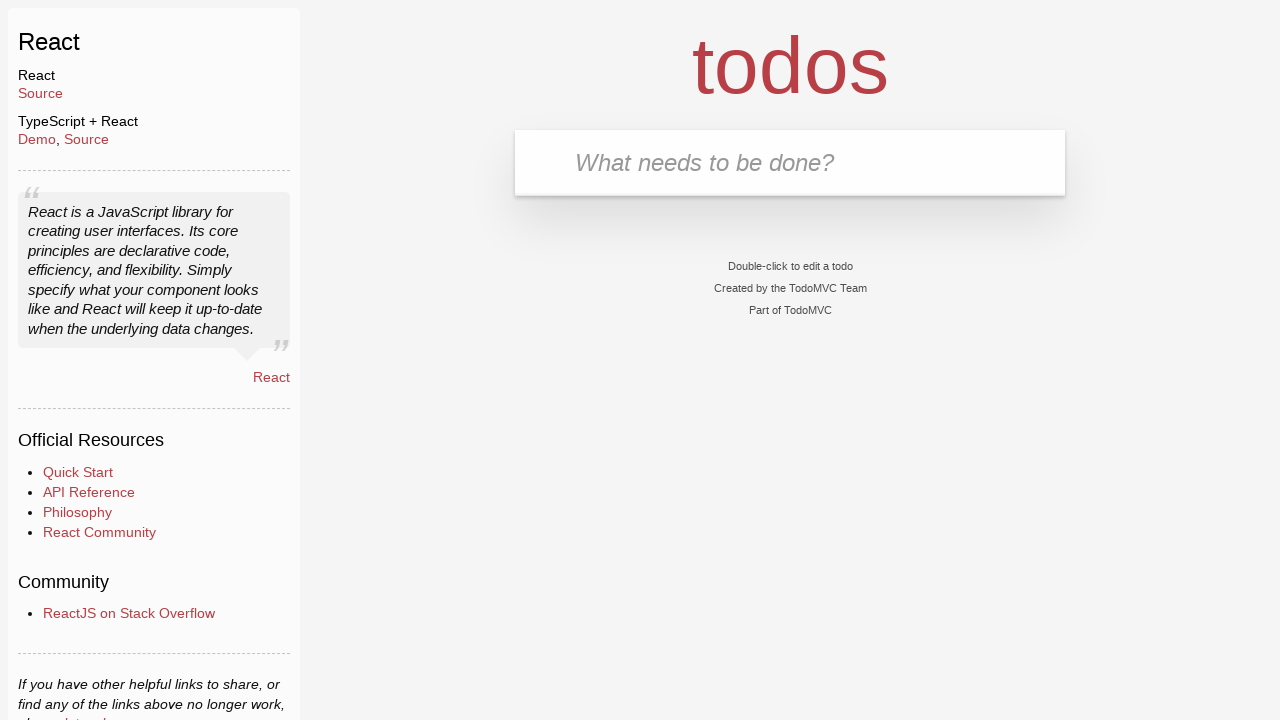

Waited 500ms for deletion animation to complete
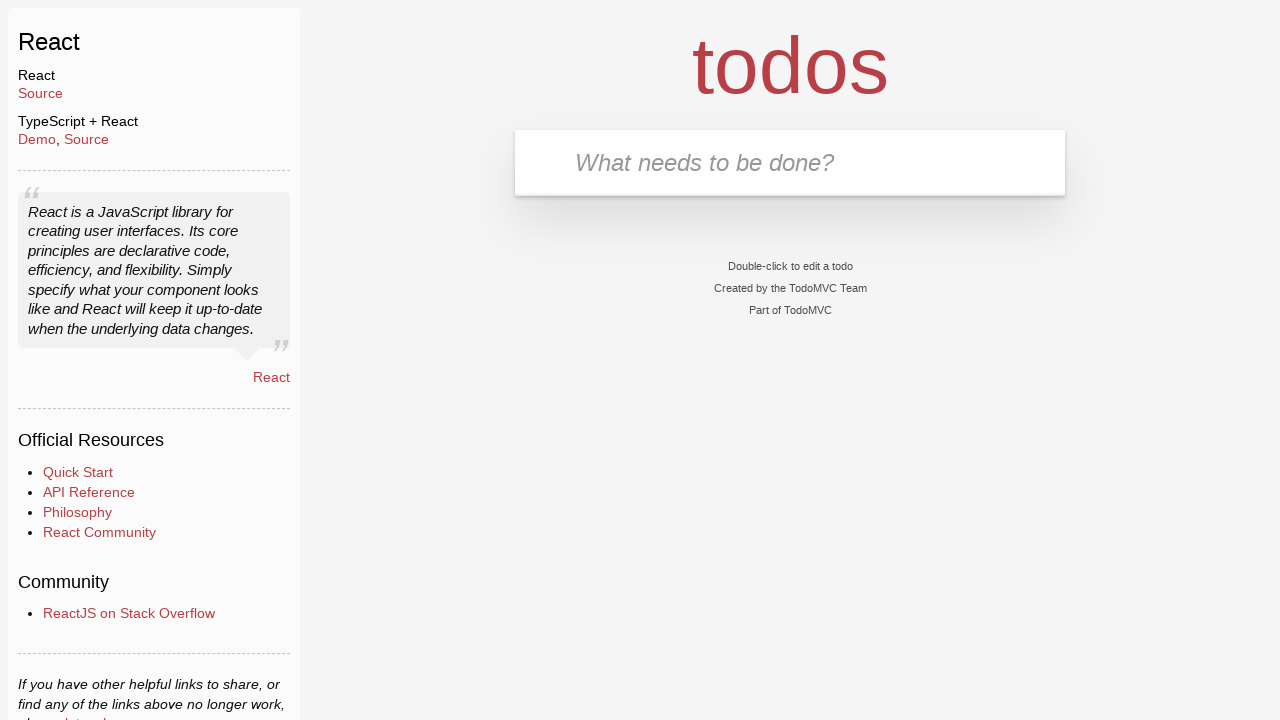

Verified that the todo item 'To be deleted' was successfully removed from the list
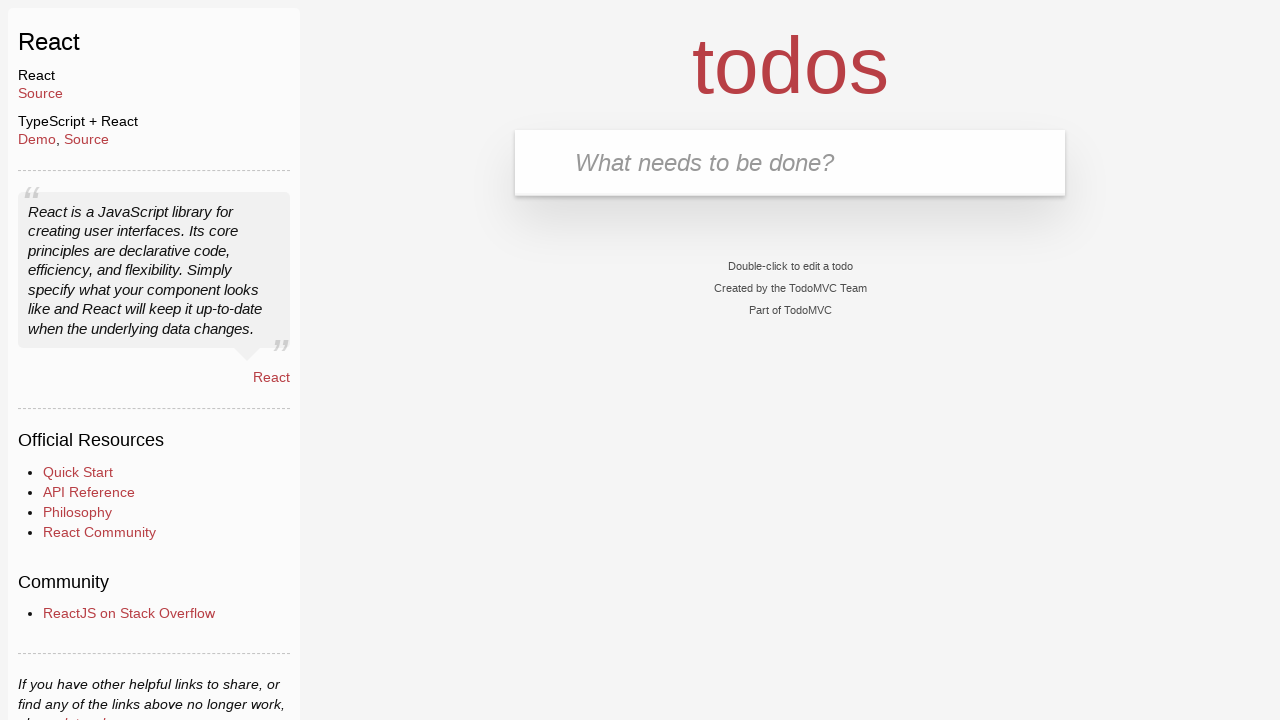

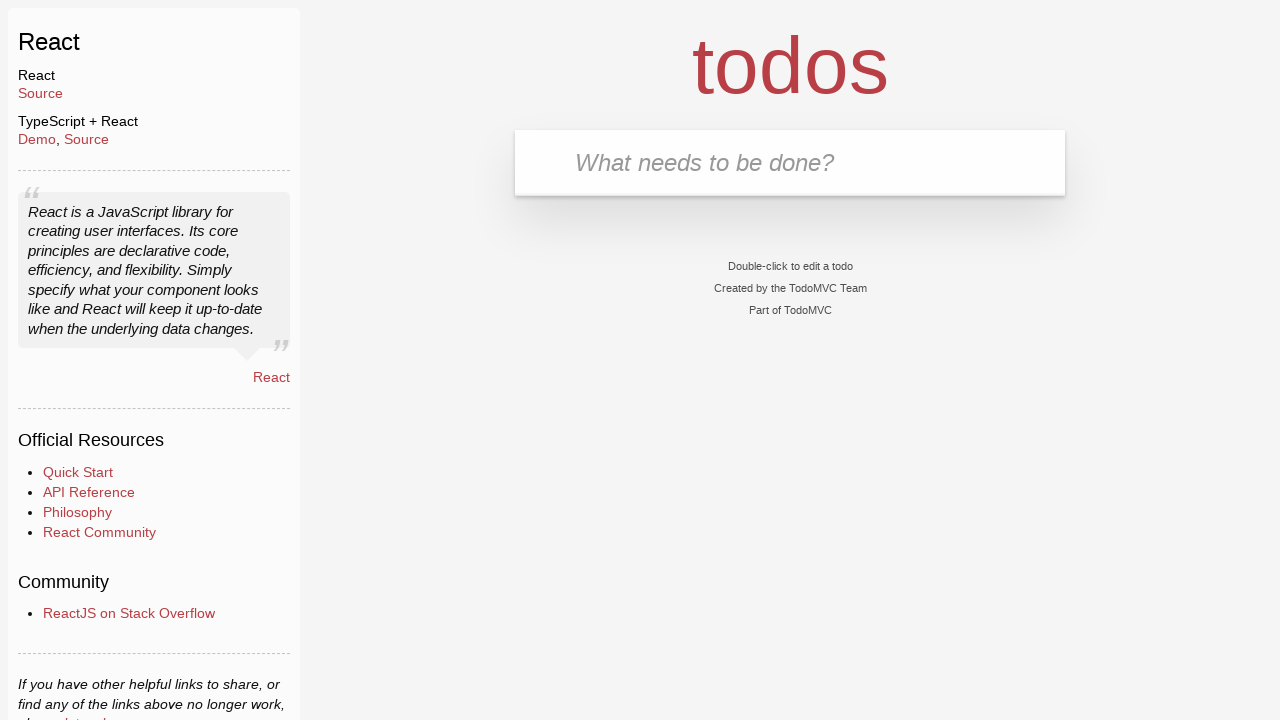